Tests sorting the Due column in ascending order using semantic class-based locators on a table with helpful attribute markup

Starting URL: http://the-internet.herokuapp.com/tables

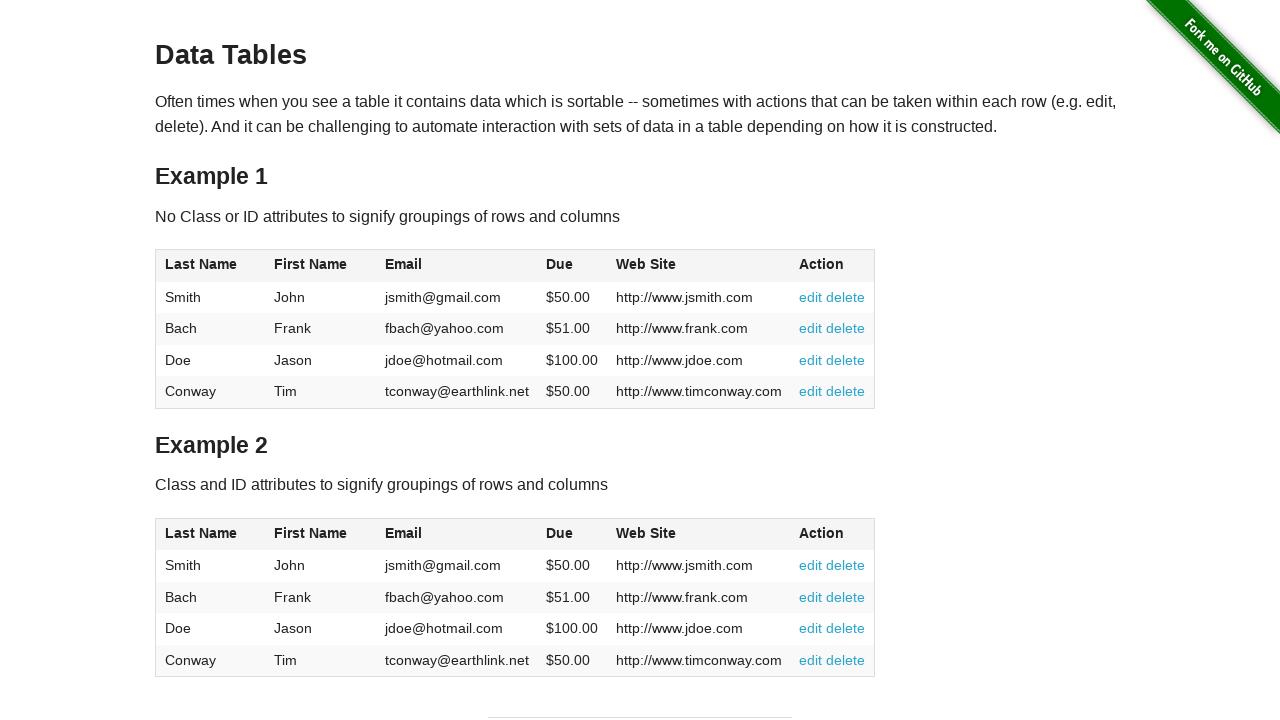

Clicked Due column header to sort in ascending order at (560, 533) on #table2 thead .dues
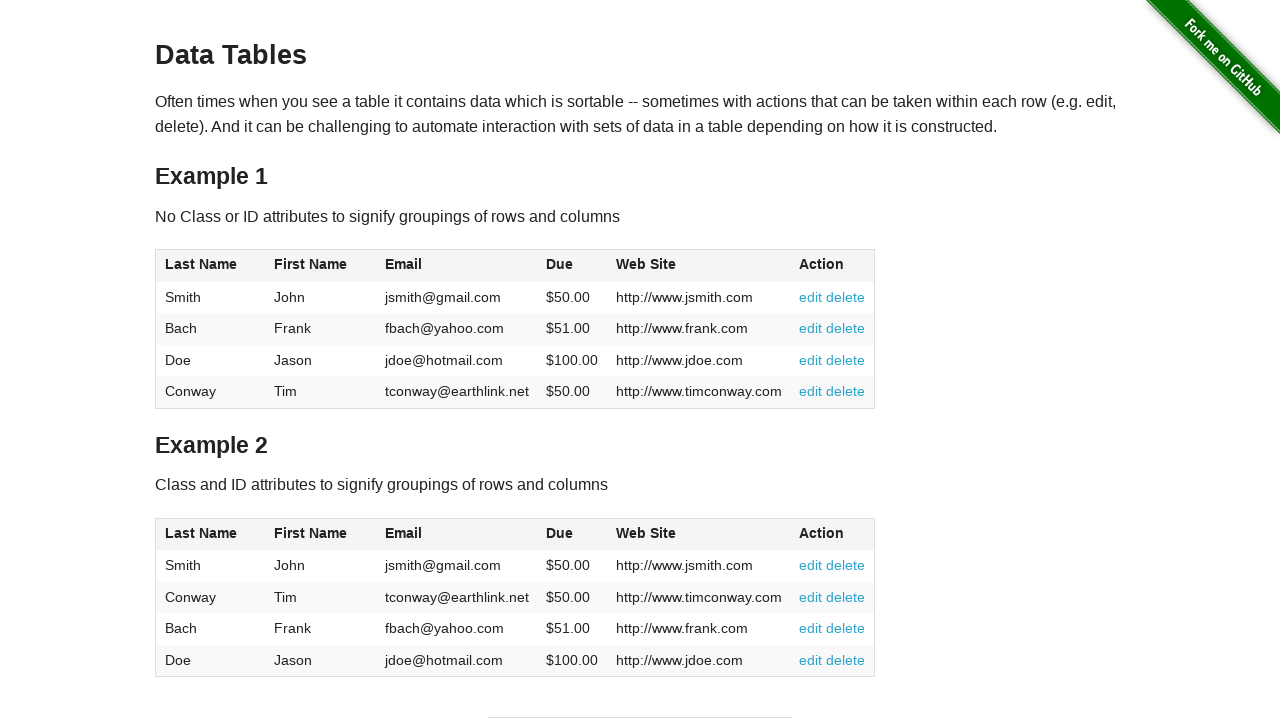

Due column cells loaded after sort
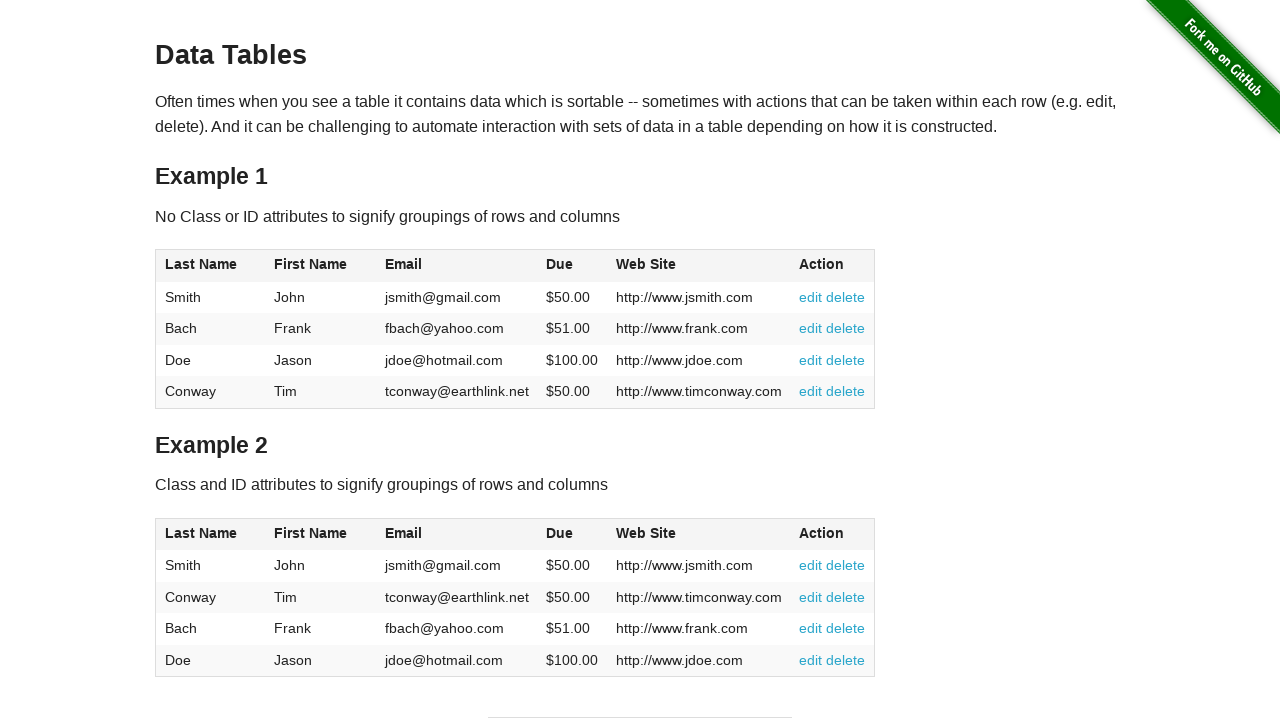

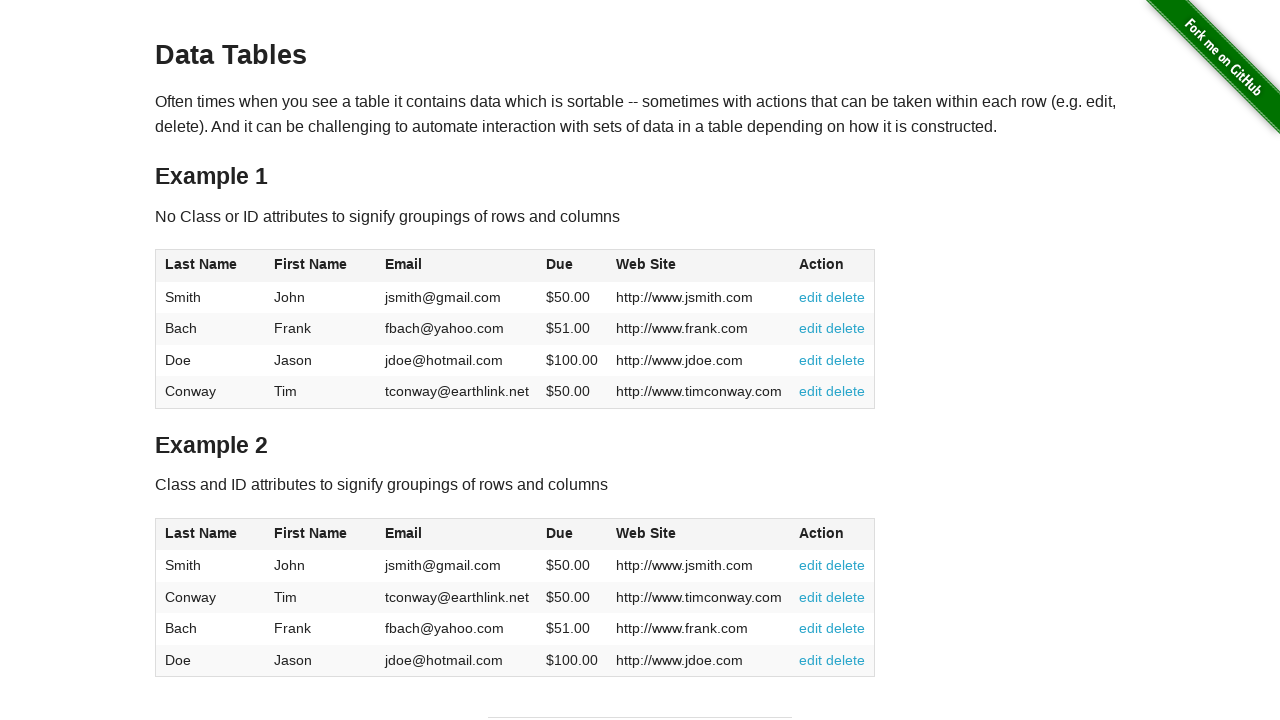